Tests new window handling by clicking button to open new window and verifying content

Starting URL: https://demoqa.com/browser-windows

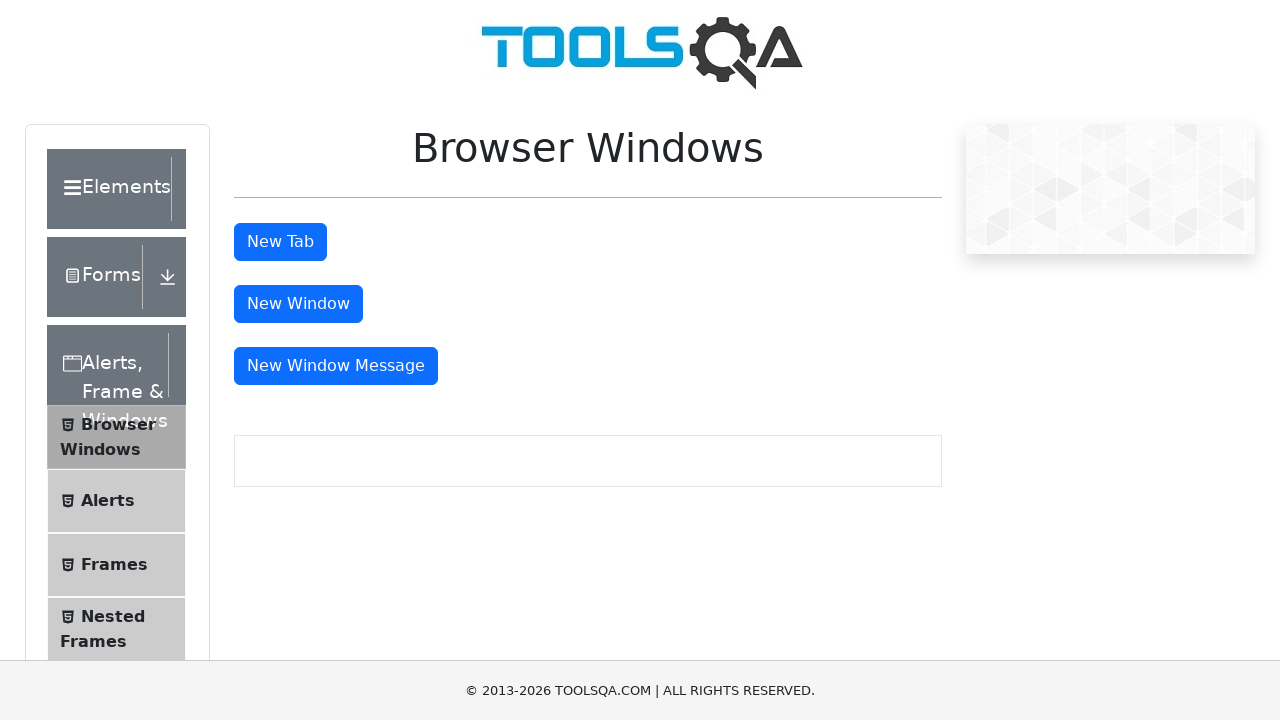

Scrolled down to see button
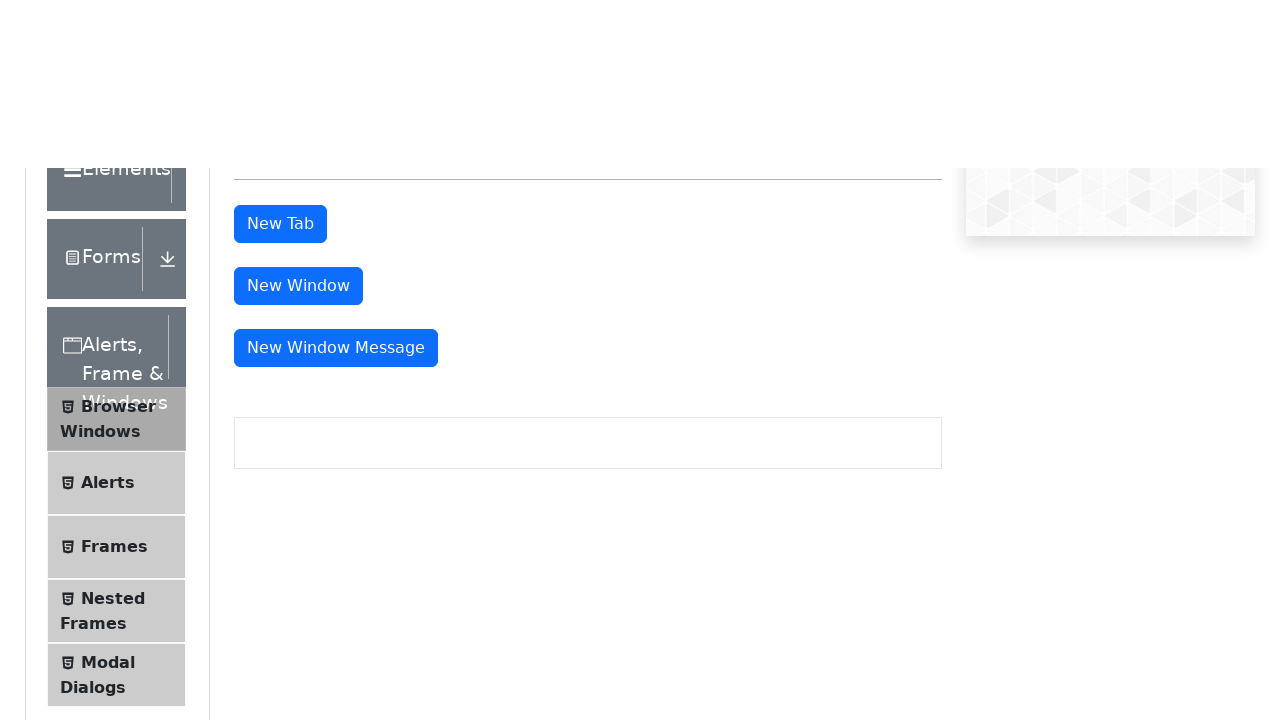

Clicked button to open new window at (298, 304) on button#windowButton
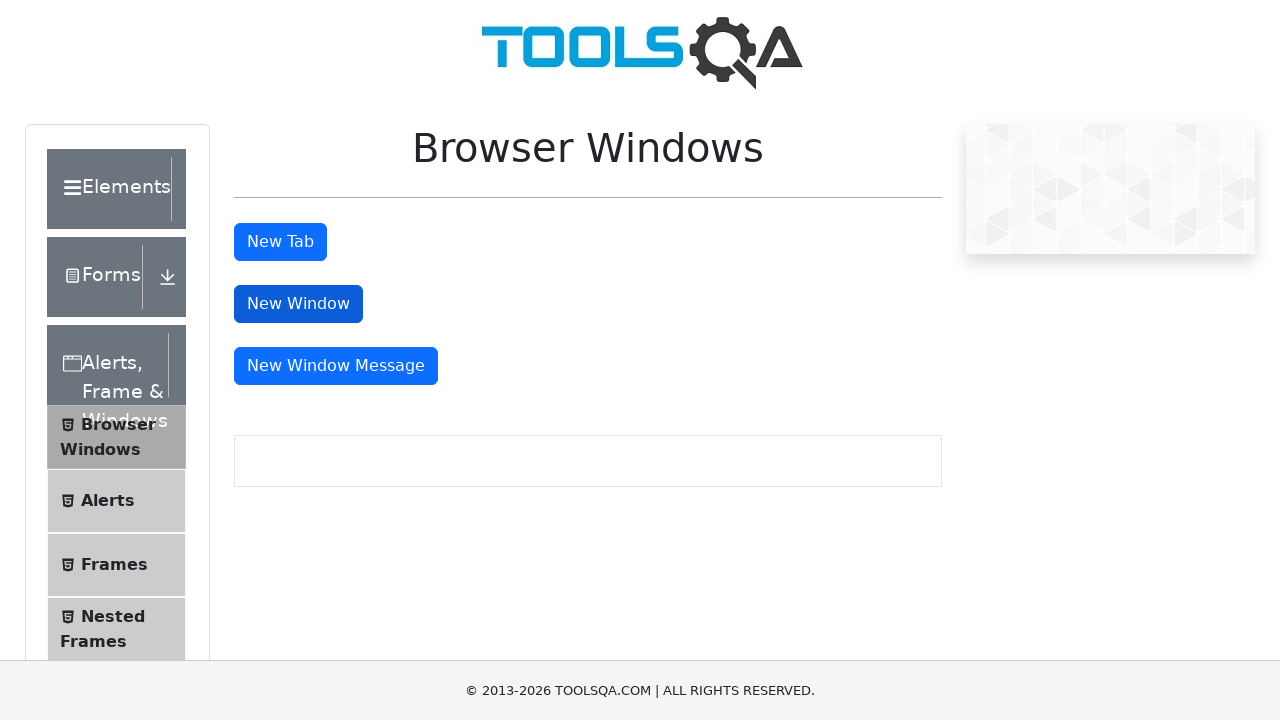

Switched to new window and waited for load state
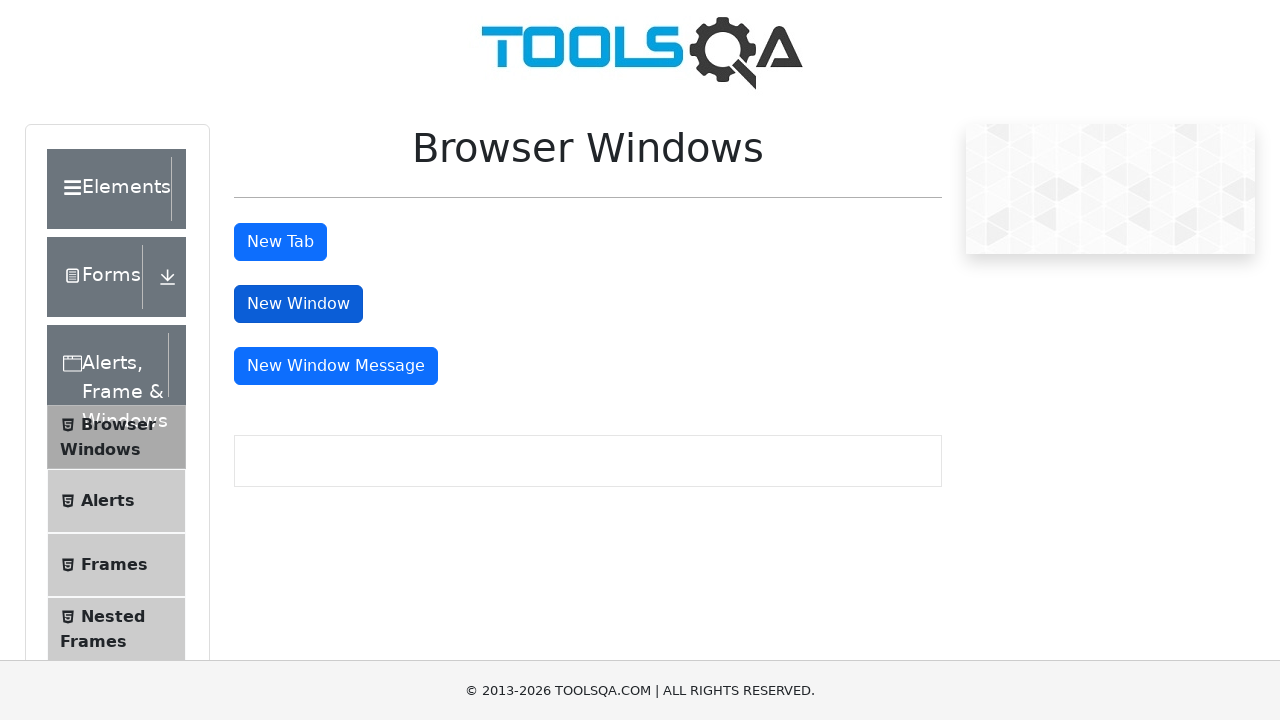

Verified sample page heading is visible in new window
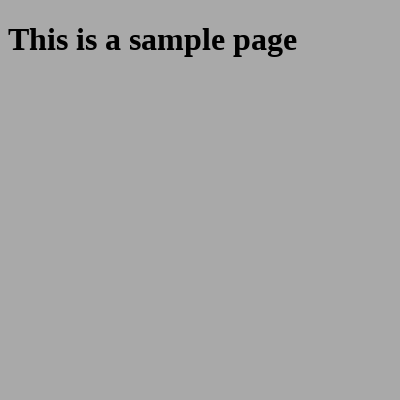

Closed new window
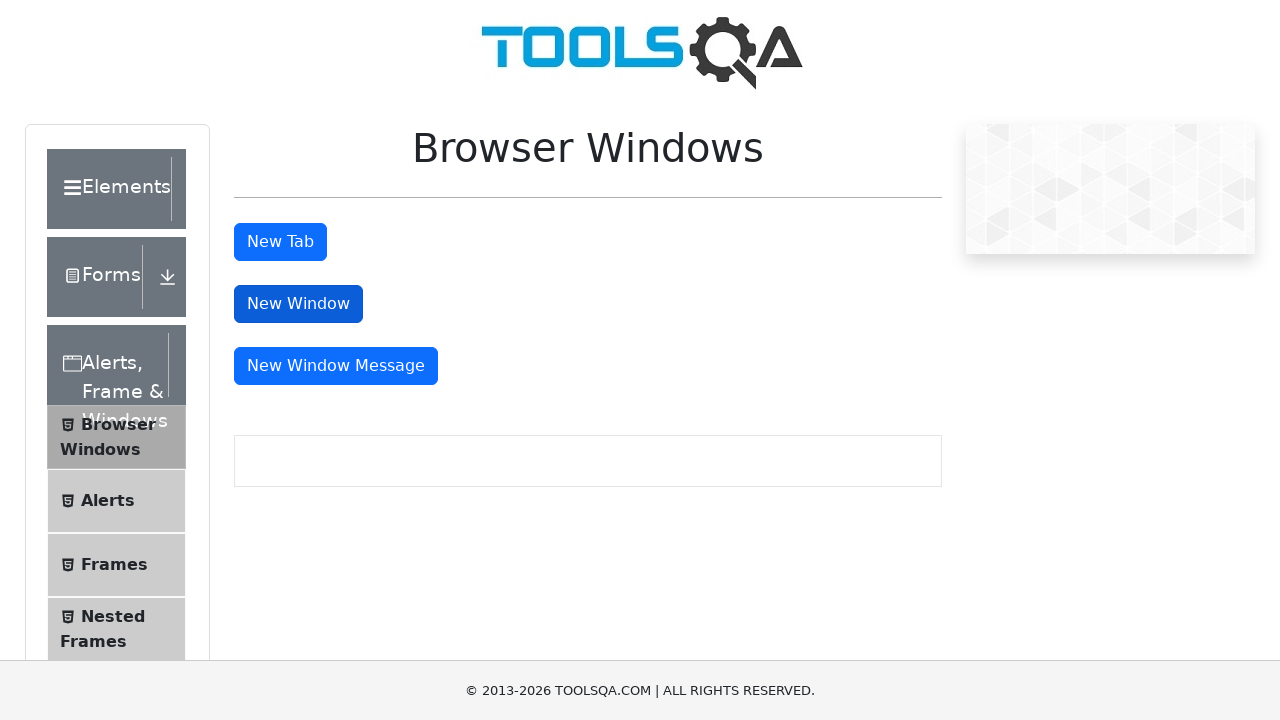

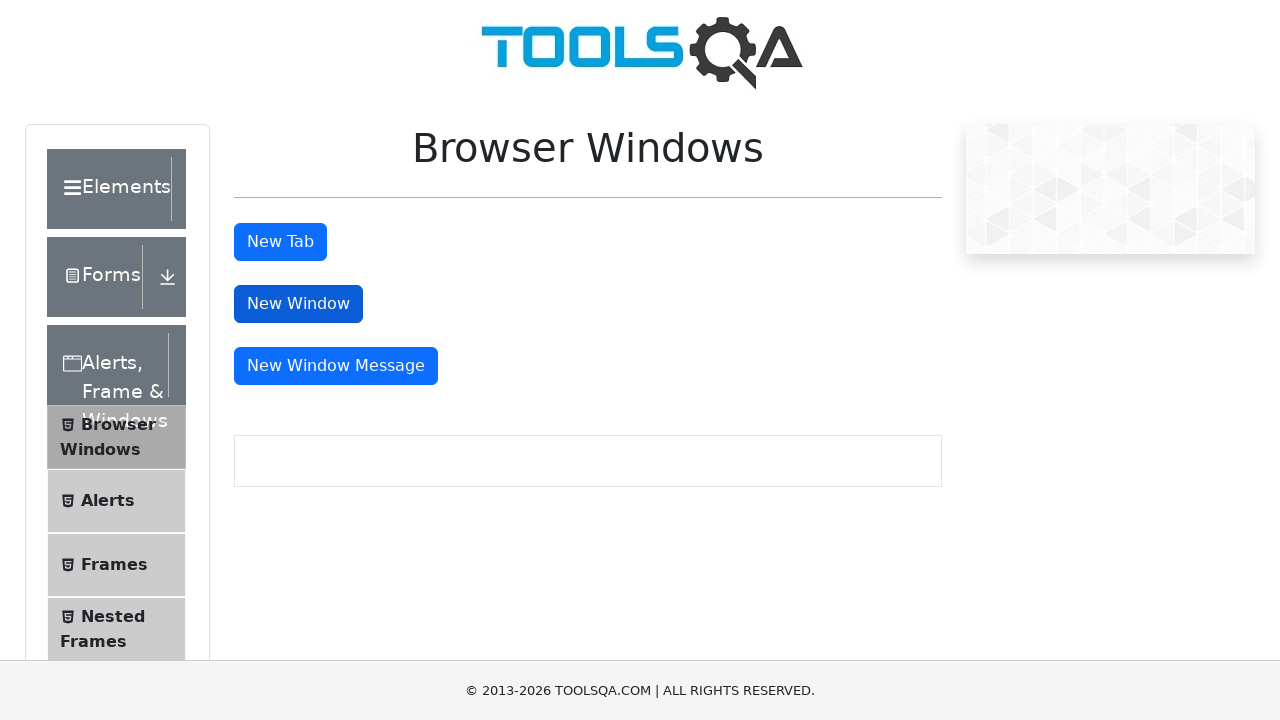